Tests adding a new todo item to the TodoMVC demo application by filling the input field, pressing Enter, and clicking the Completed filter link.

Starting URL: https://demo.playwright.dev/todomvc/#/

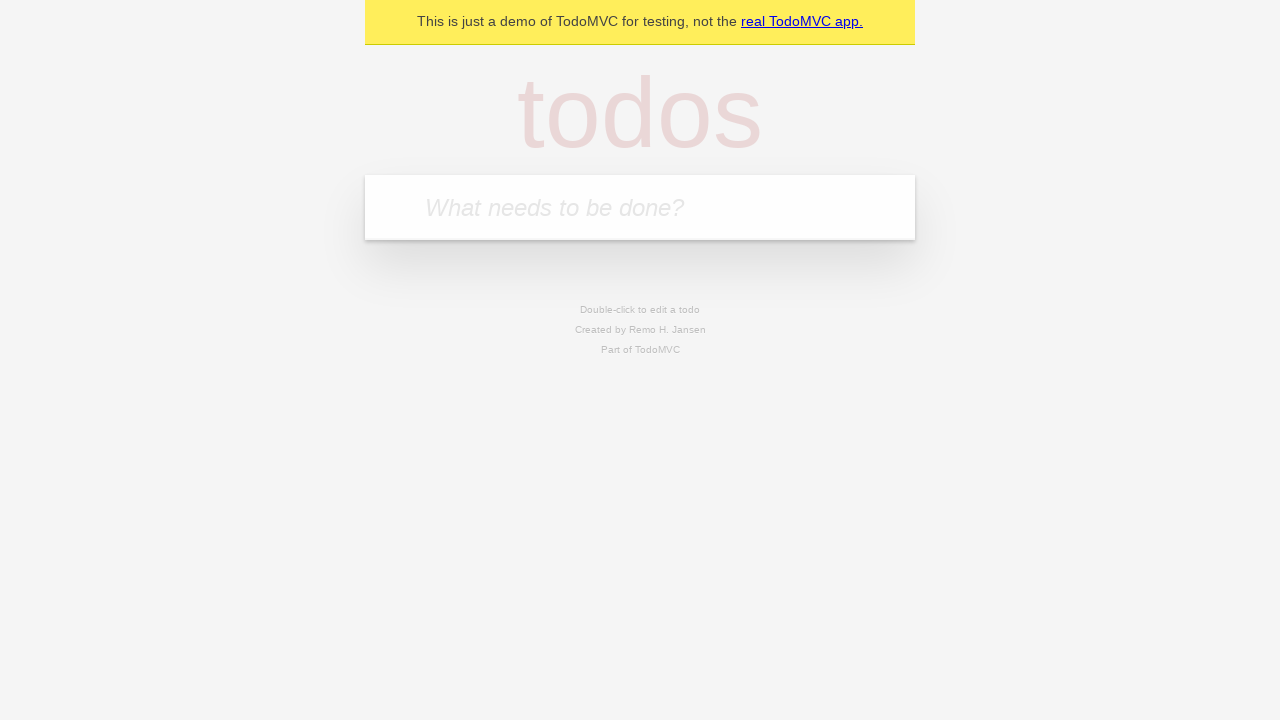

Filled todo input field with 'Создать первый сценарий плайрайт' on internal:attr=[placeholder="What needs to be done?"i]
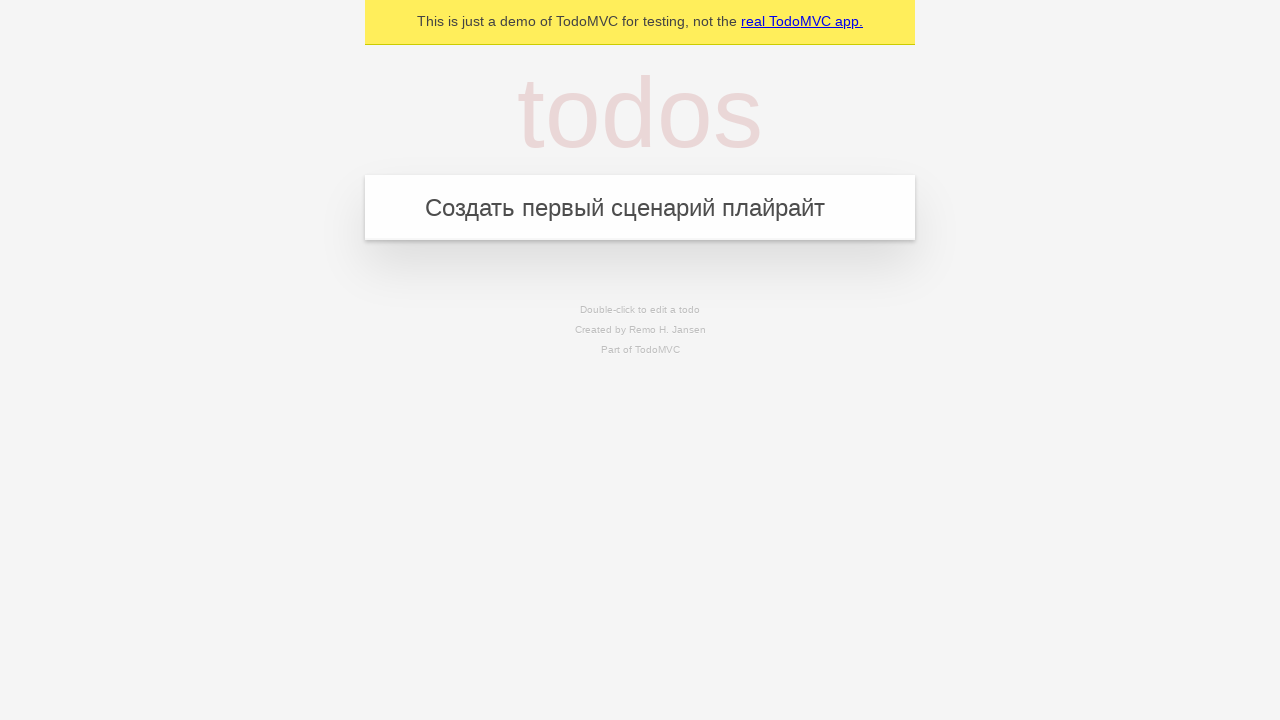

Pressed Enter to add the todo item on internal:attr=[placeholder="What needs to be done?"i]
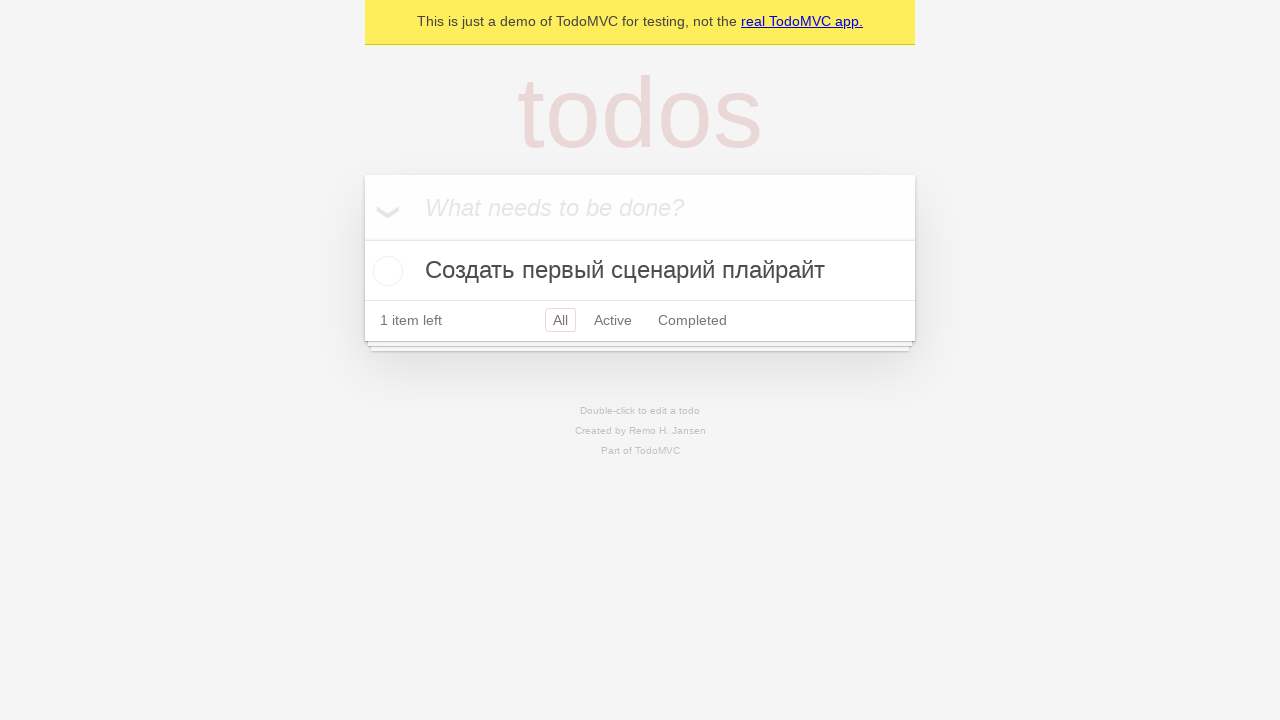

Clicked on the Completed filter link at (692, 320) on internal:role=link[name="Completed"i]
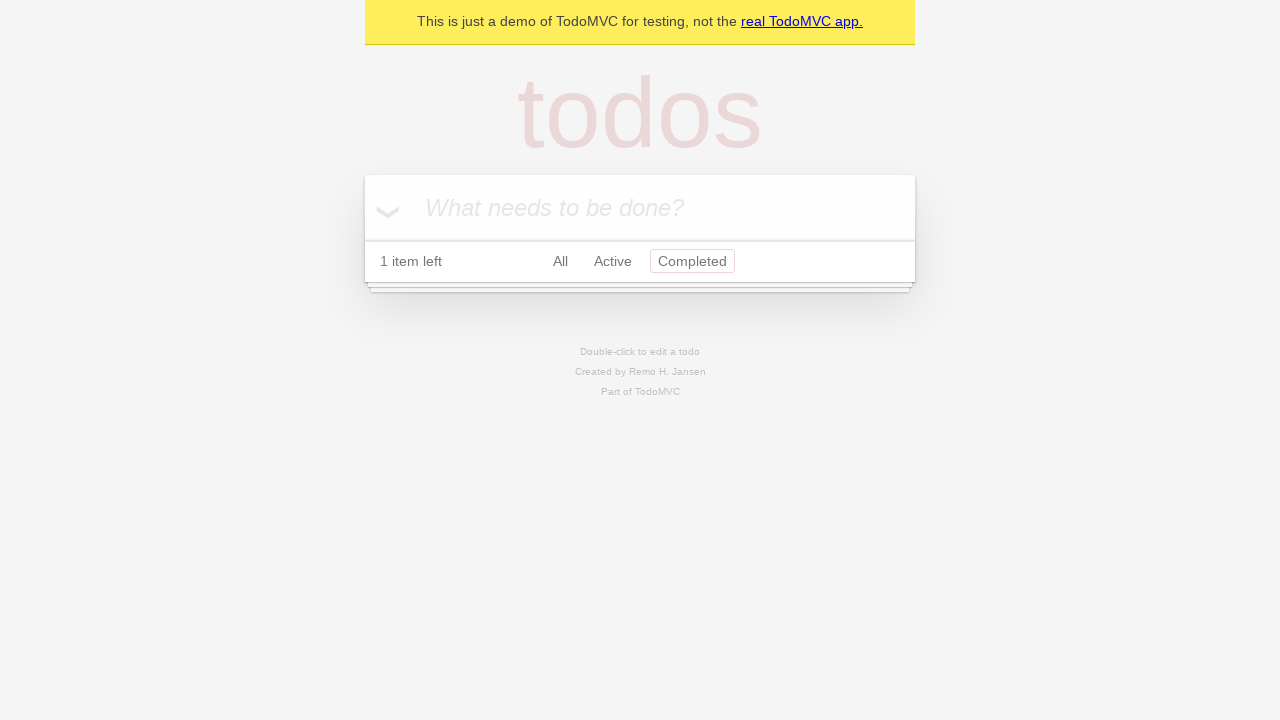

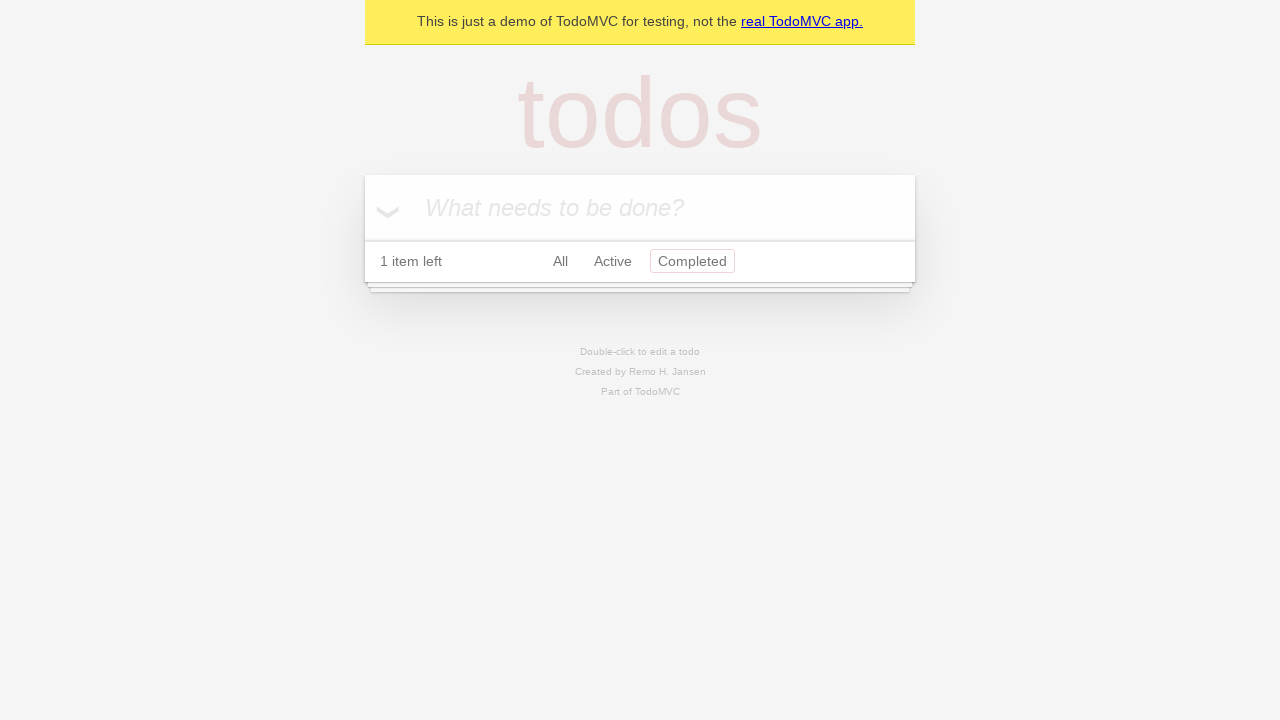